Navigates to the Selenium Easy JavaScript alert box demo page and sets the browser to fullscreen mode.

Starting URL: https://www.seleniumeasy.com/test/javascript-alert-box-demo.html

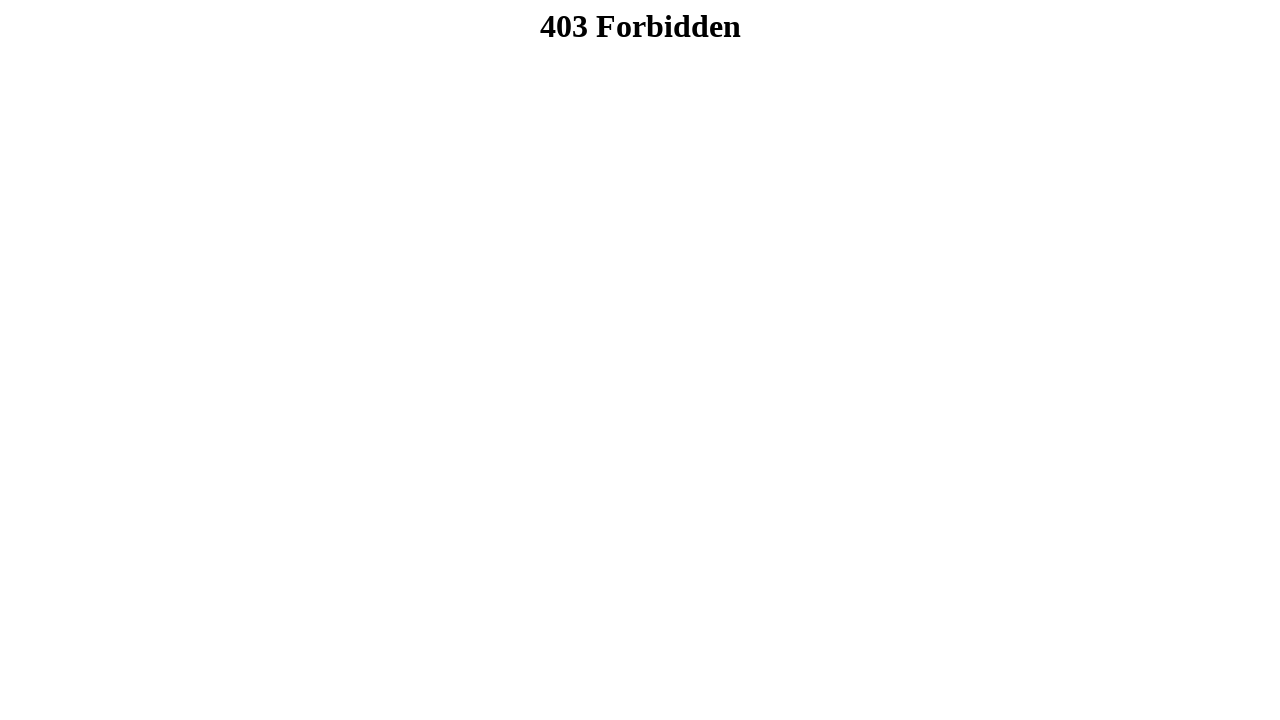

Set browser viewport to fullscreen-like dimensions (1920x1080)
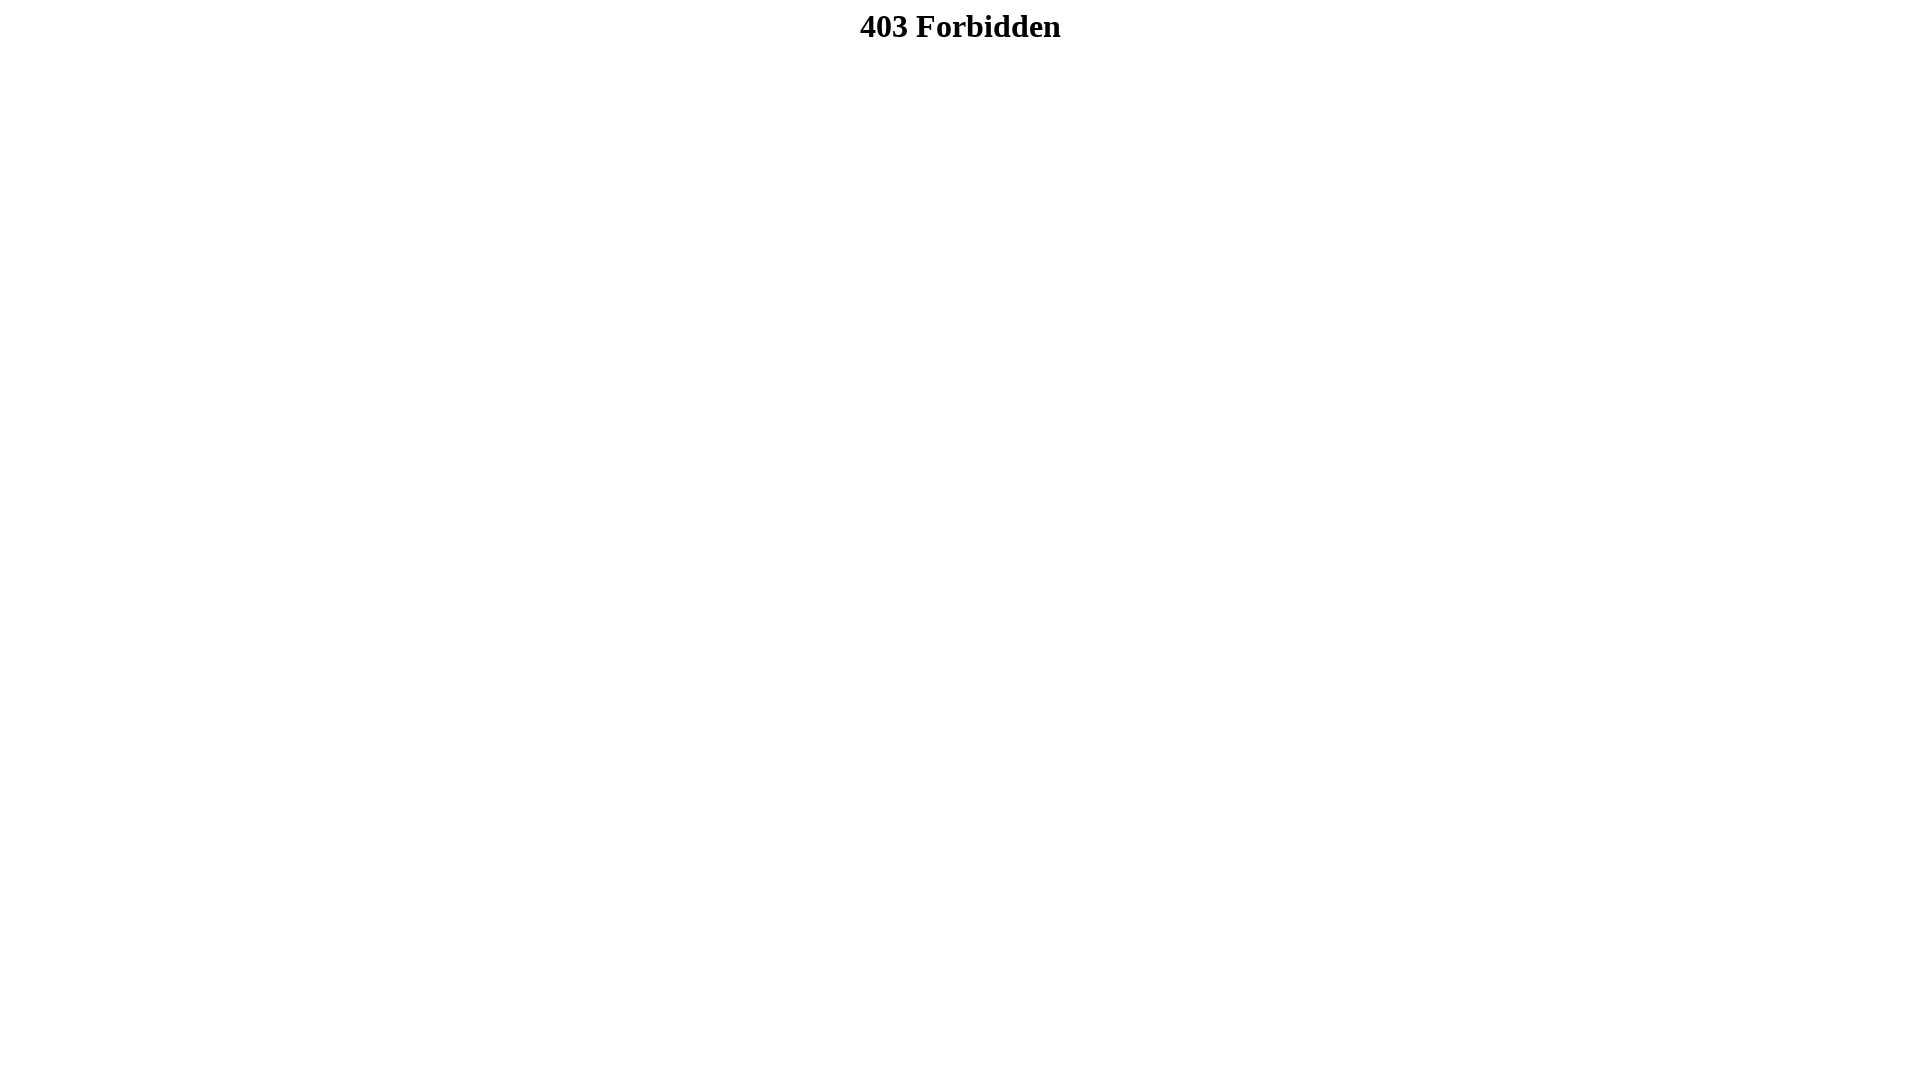

Waited for page to fully load (domcontentloaded state)
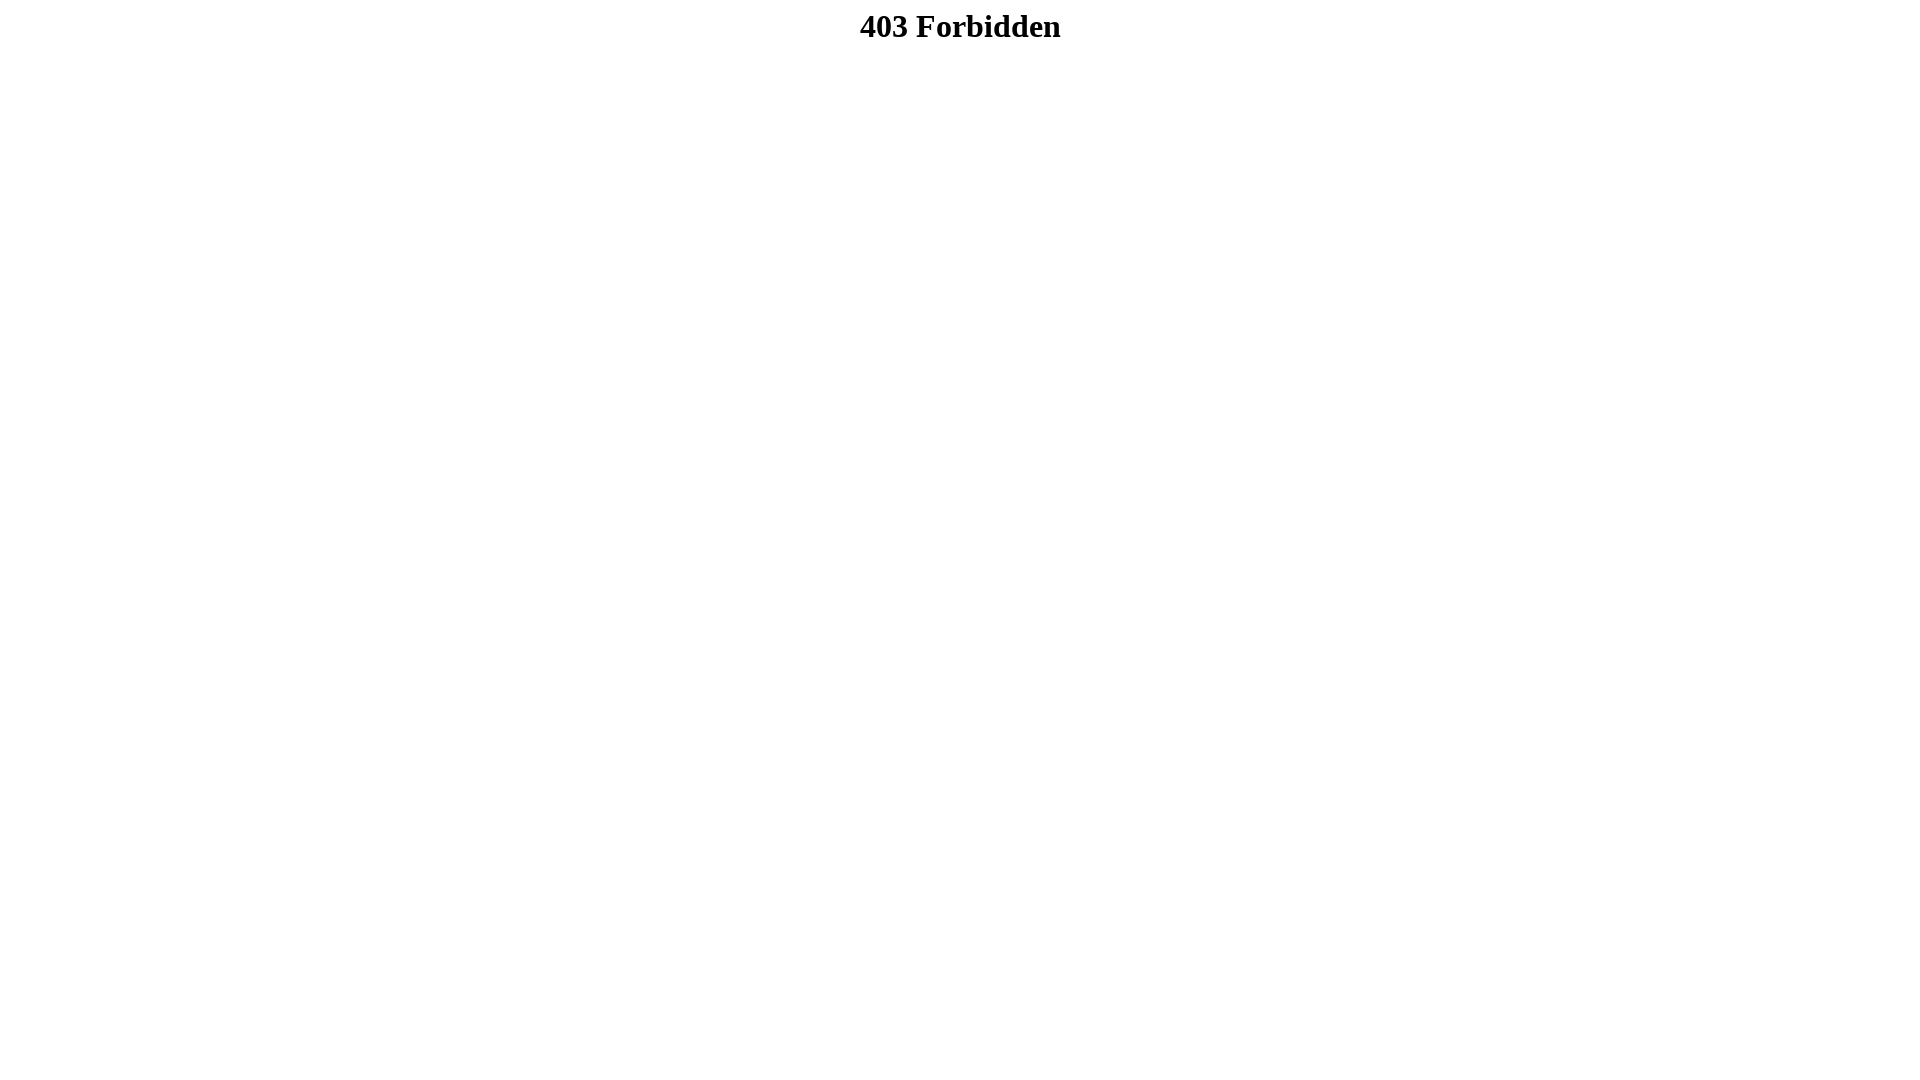

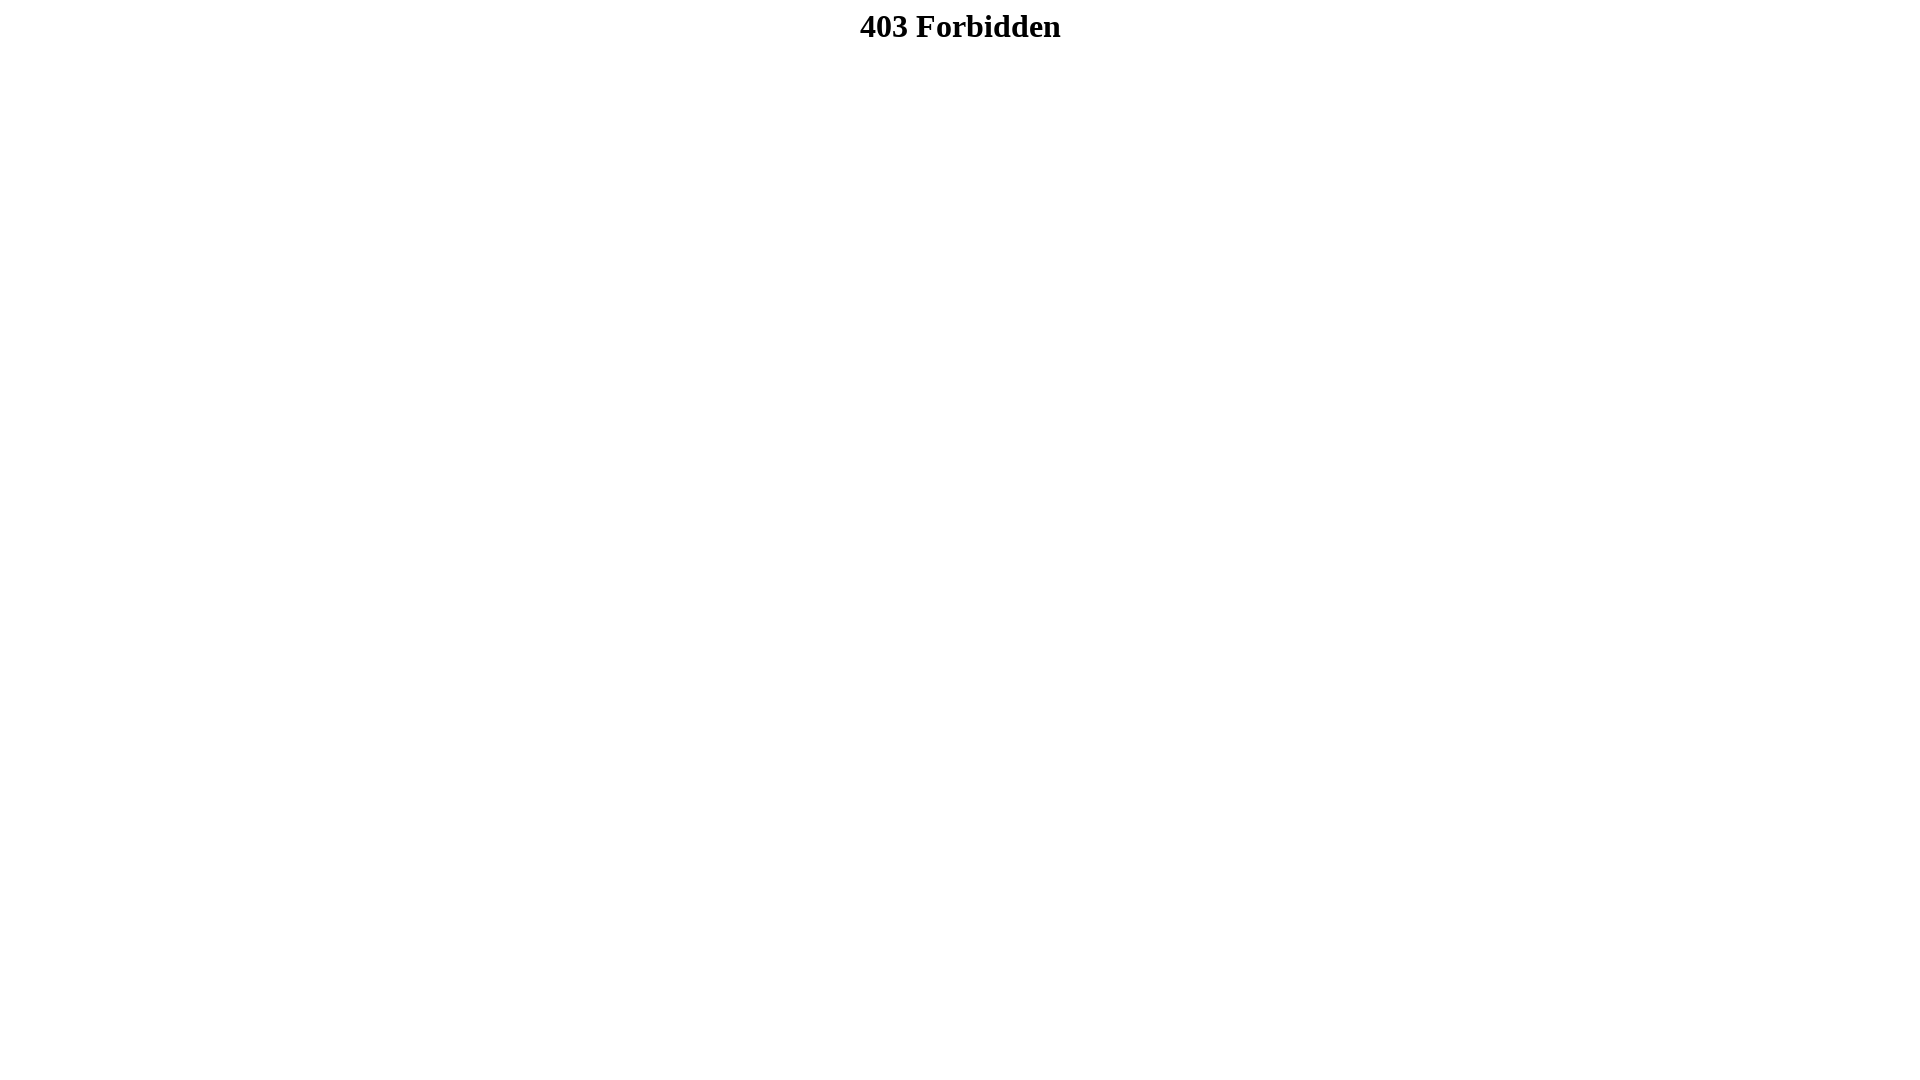